Tests checkbox functionality by finding all checkboxes on the page and clicking the one with value "option2", then verifying it is selected, enabled, and displayed

Starting URL: https://rahulshettyacademy.com/AutomationPractice/

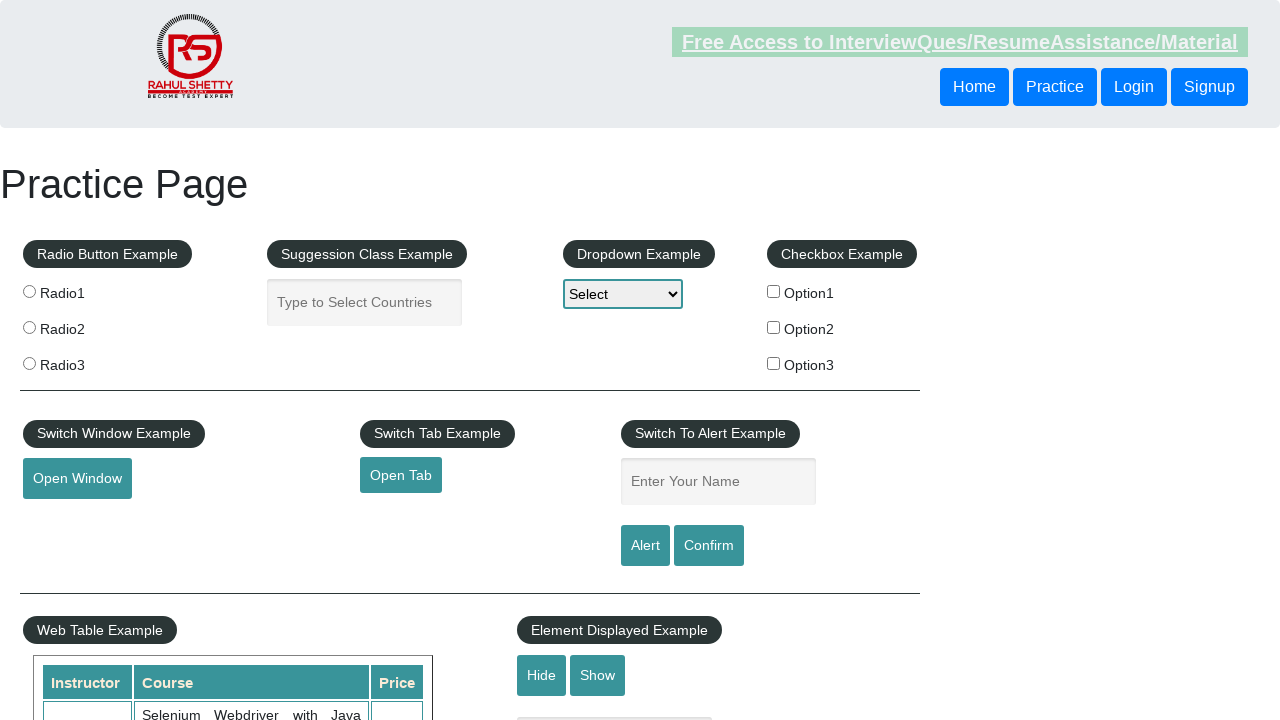

Waited for checkboxes to load on the page
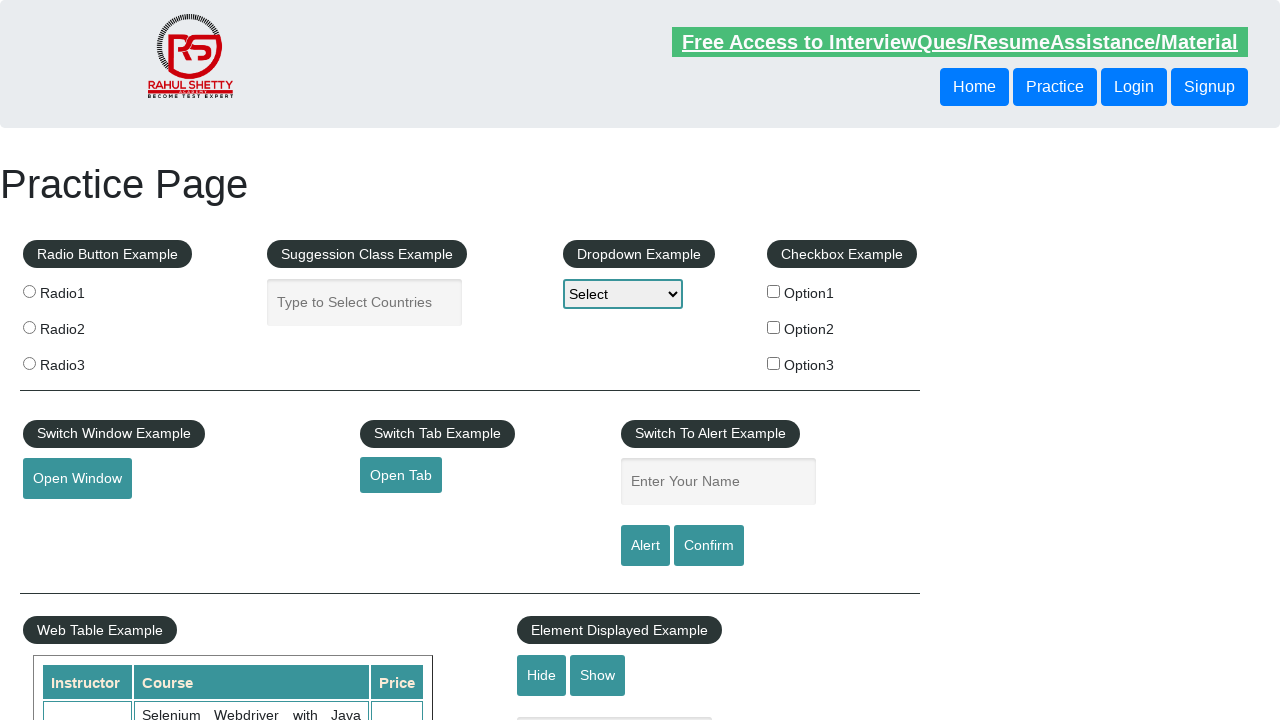

Located all checkboxes on the page
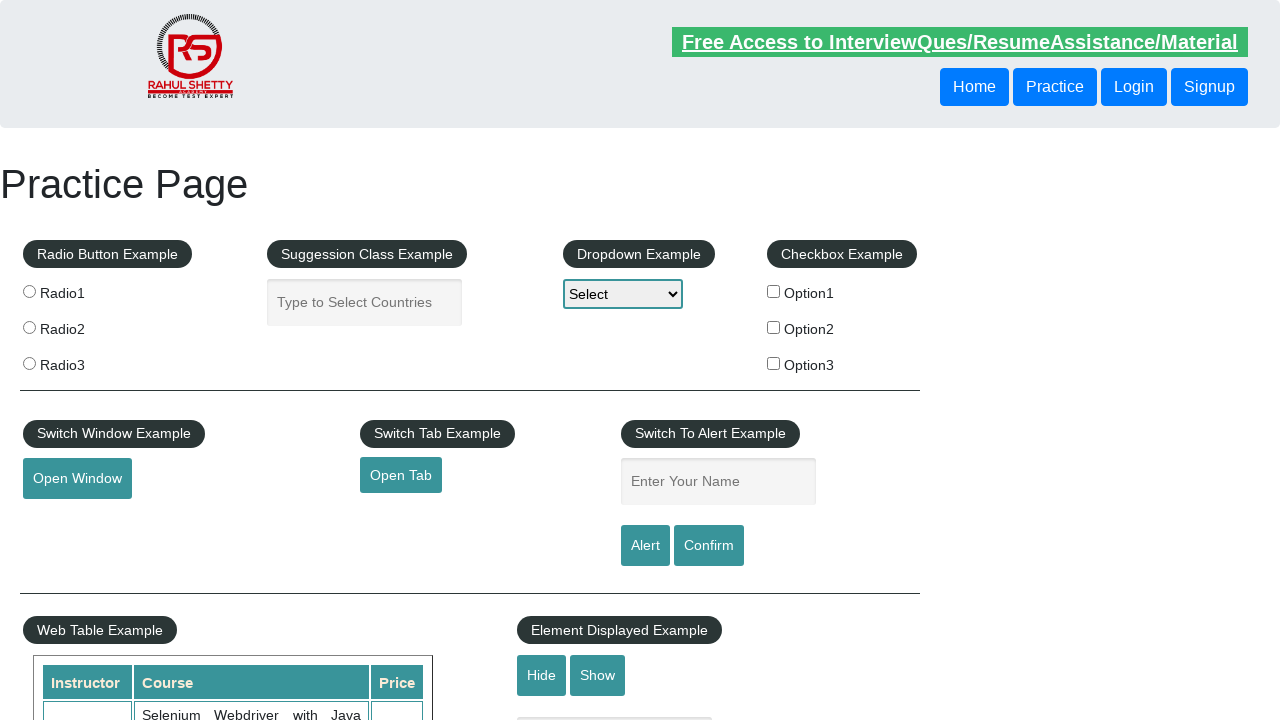

Found 3 checkboxes on the page
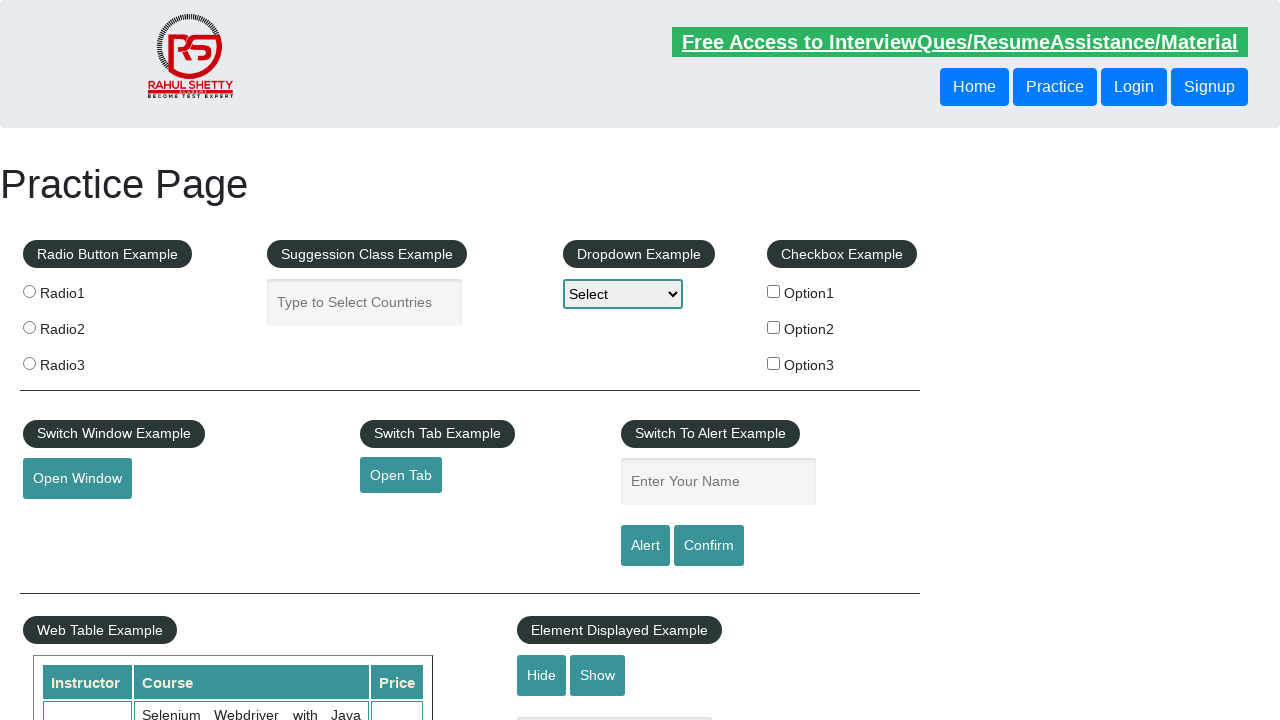

Clicked checkbox with value 'option2' at (774, 327) on input[type='checkbox'] >> nth=1
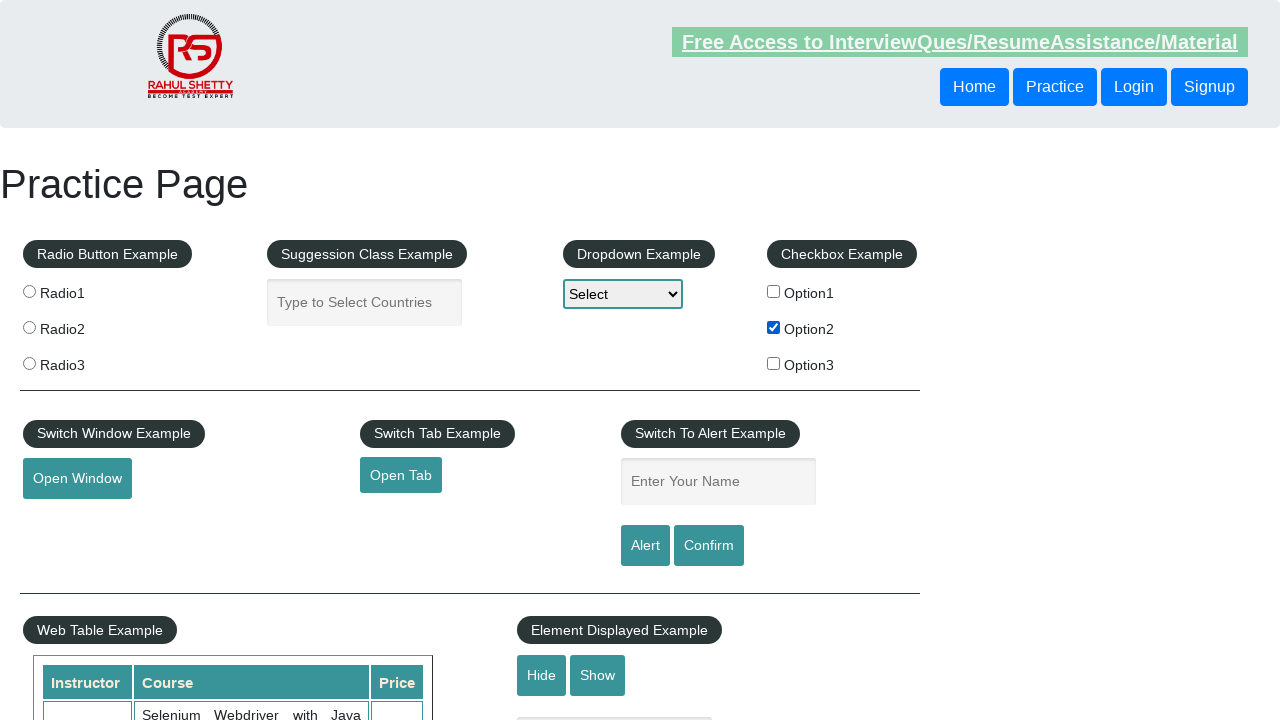

Verified checkbox is checked
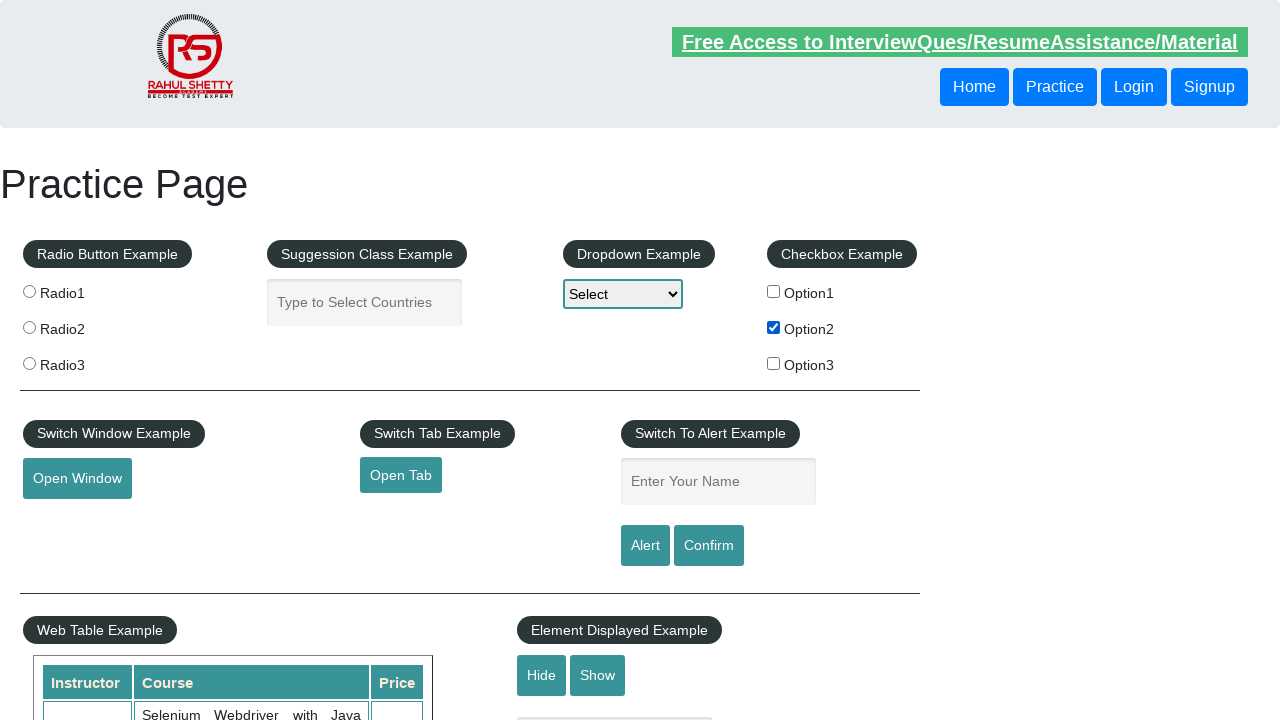

Verified checkbox is enabled
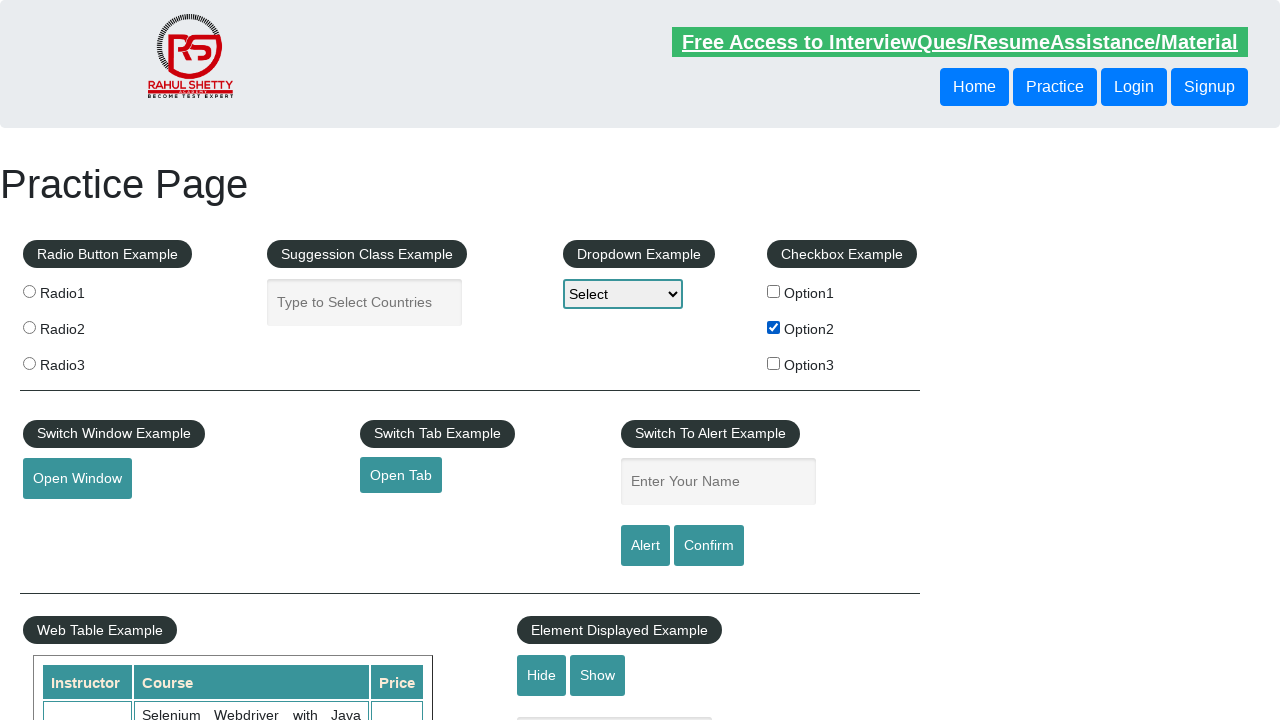

Verified checkbox is visible
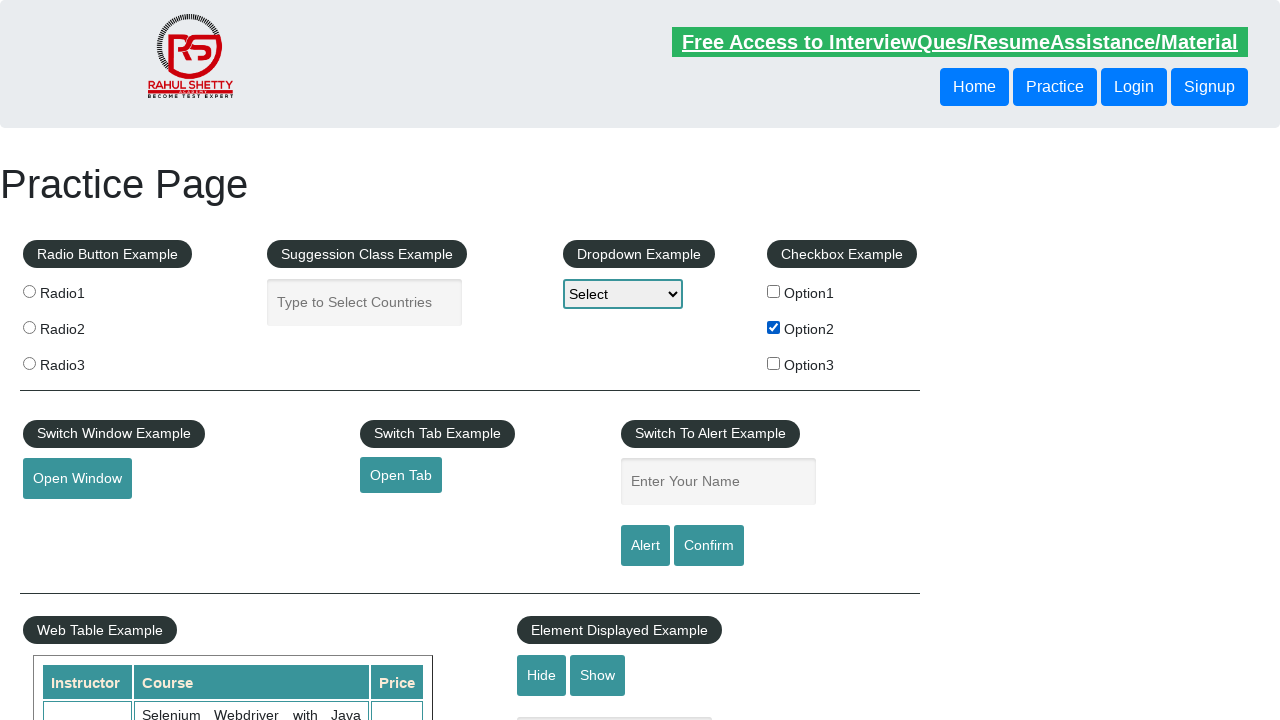

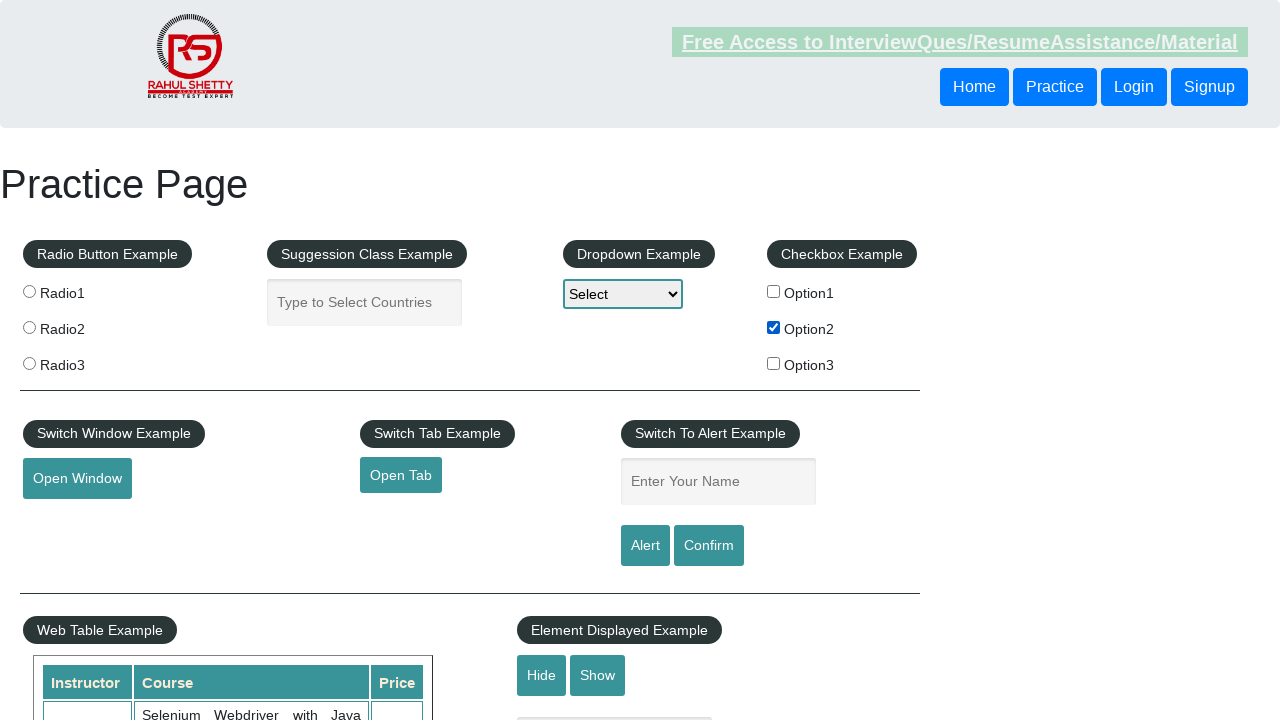